Tests JavaScript prompt alert by clicking a button to trigger a prompt dialog, entering text, and accepting it

Starting URL: http://the-internet.herokuapp.com/javascript_alerts

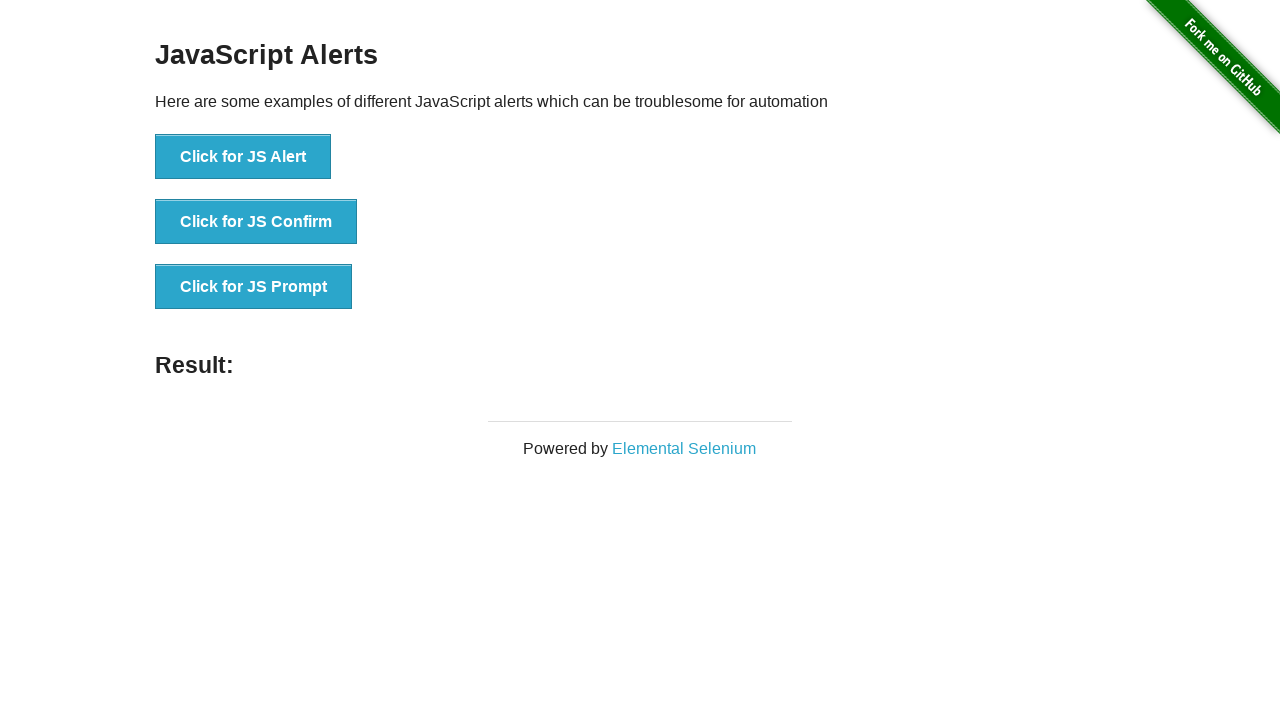

Set up dialog handler to accept prompt with text 'Everything is OK!'
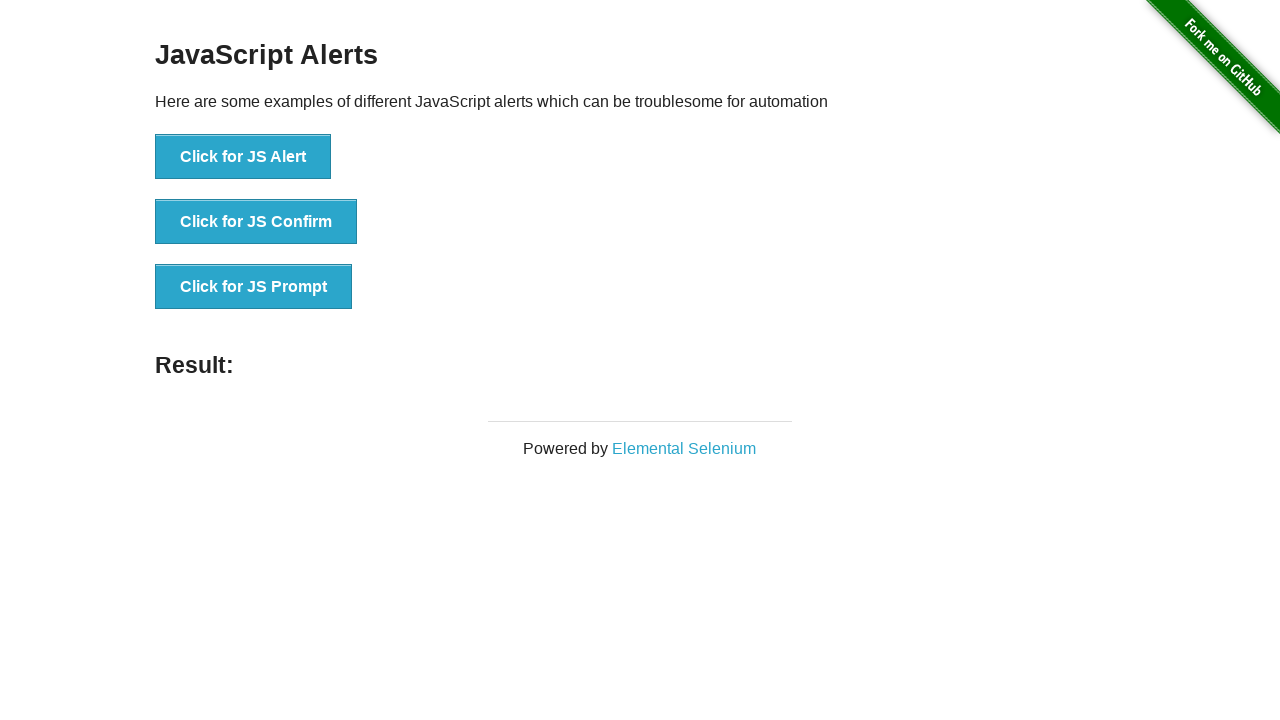

Clicked button to trigger JavaScript prompt dialog at (254, 287) on xpath=//button[. = 'Click for JS Prompt']
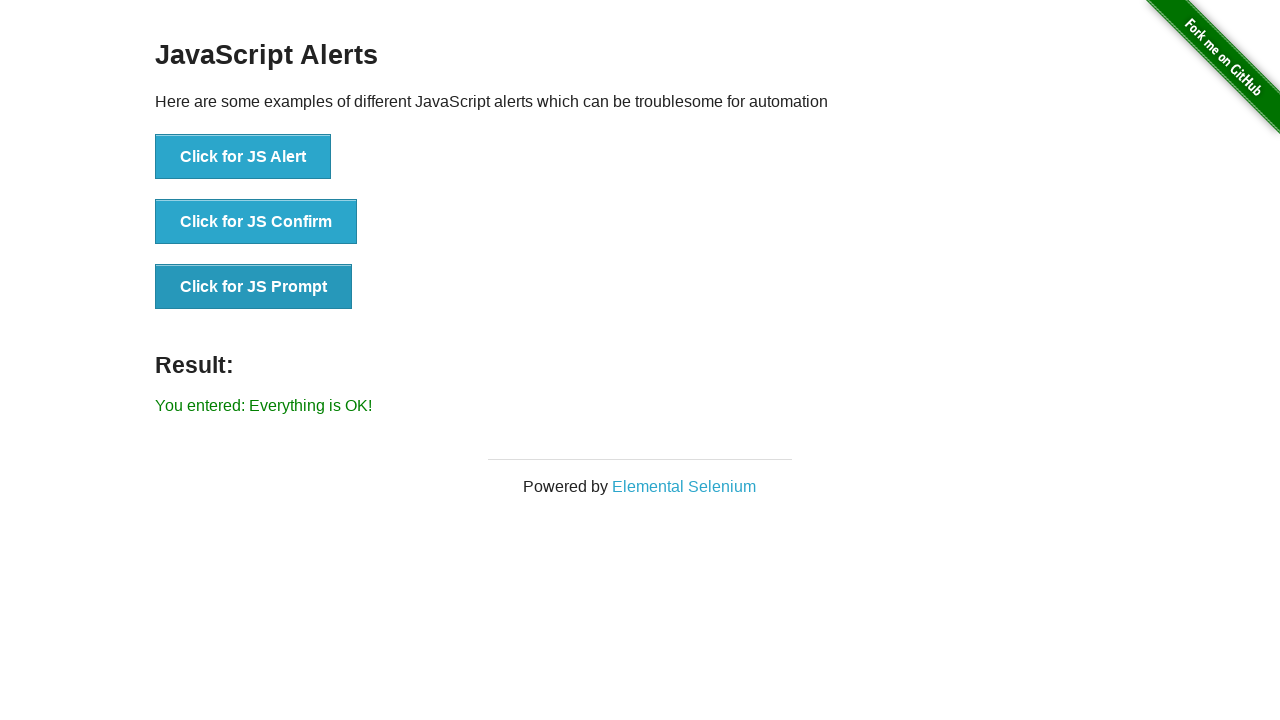

Prompt result text became visible after accepting dialog
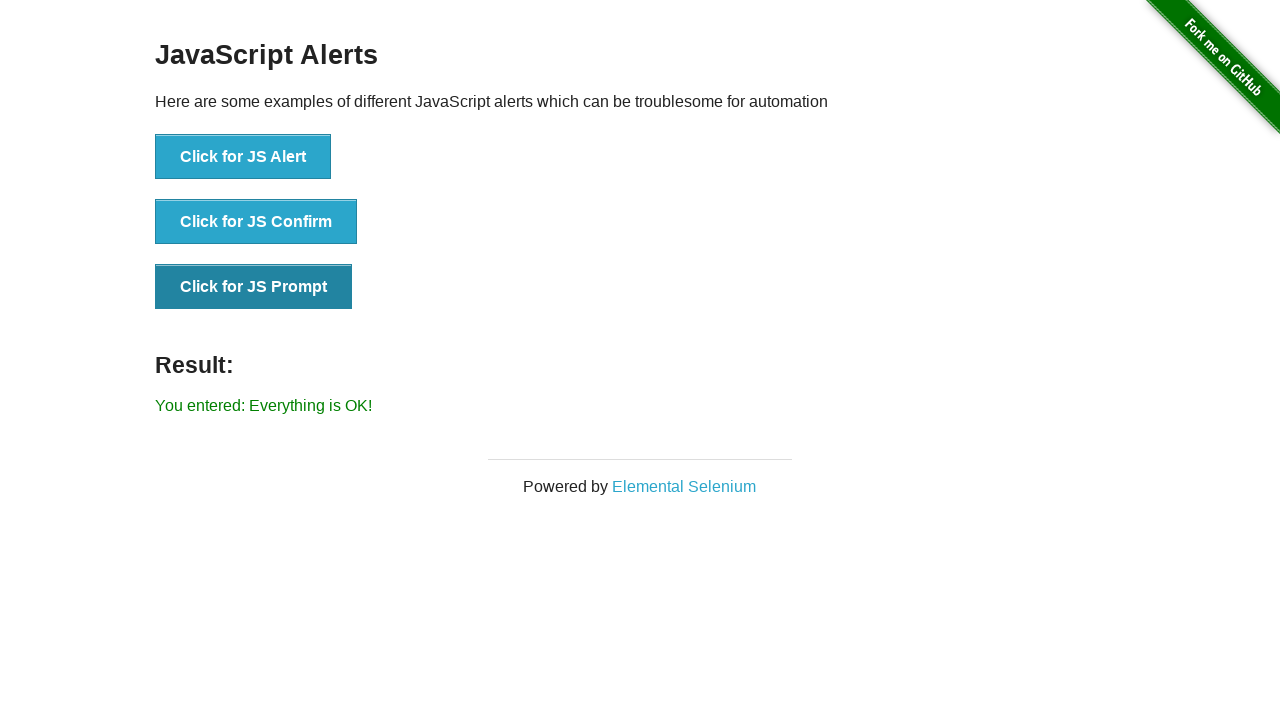

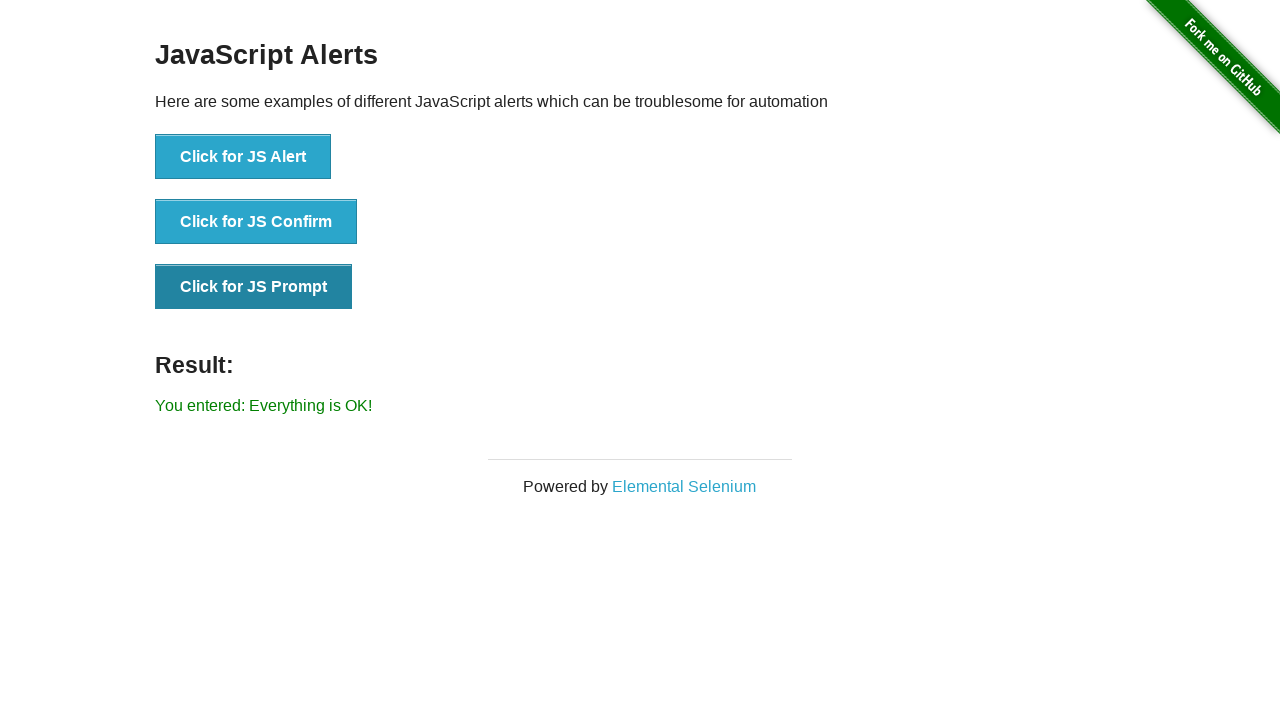